Navigates to the DemoQA automation practice form page. This is a minimal test that only loads the form without any interactions.

Starting URL: https://demoqa.com/automation-practice-form

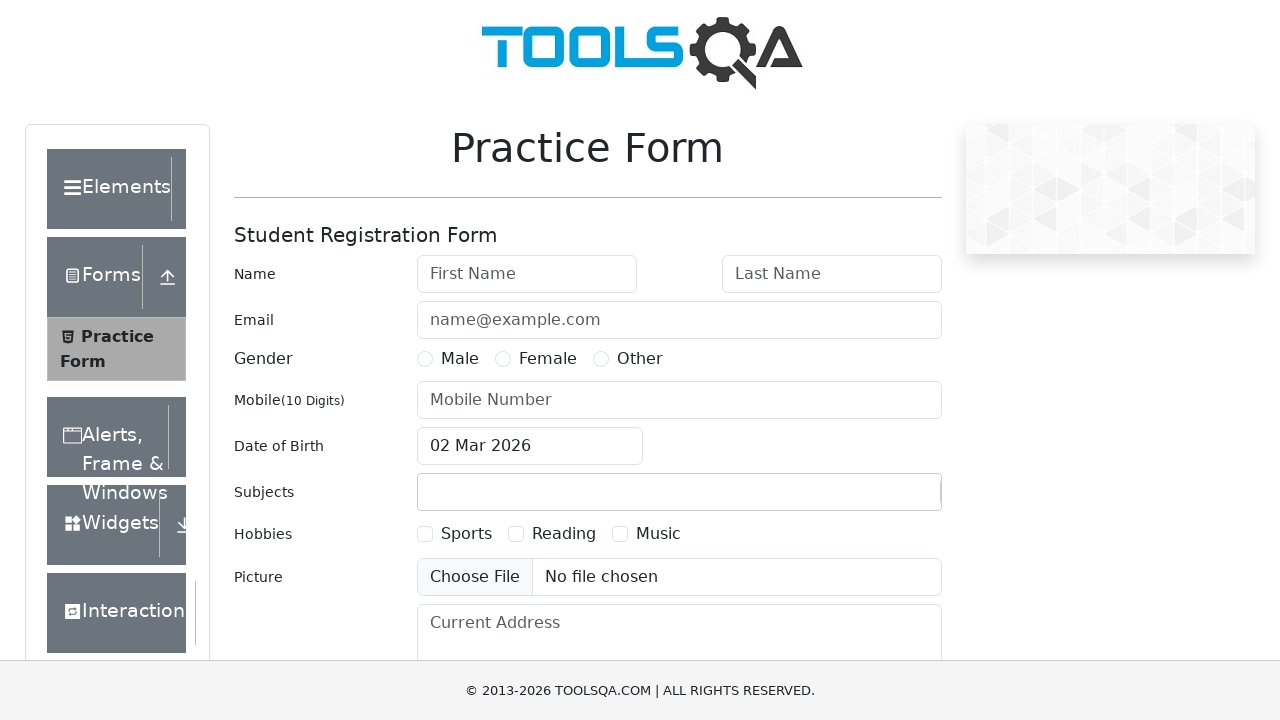

DemoQA automation practice form page loaded and form element is visible
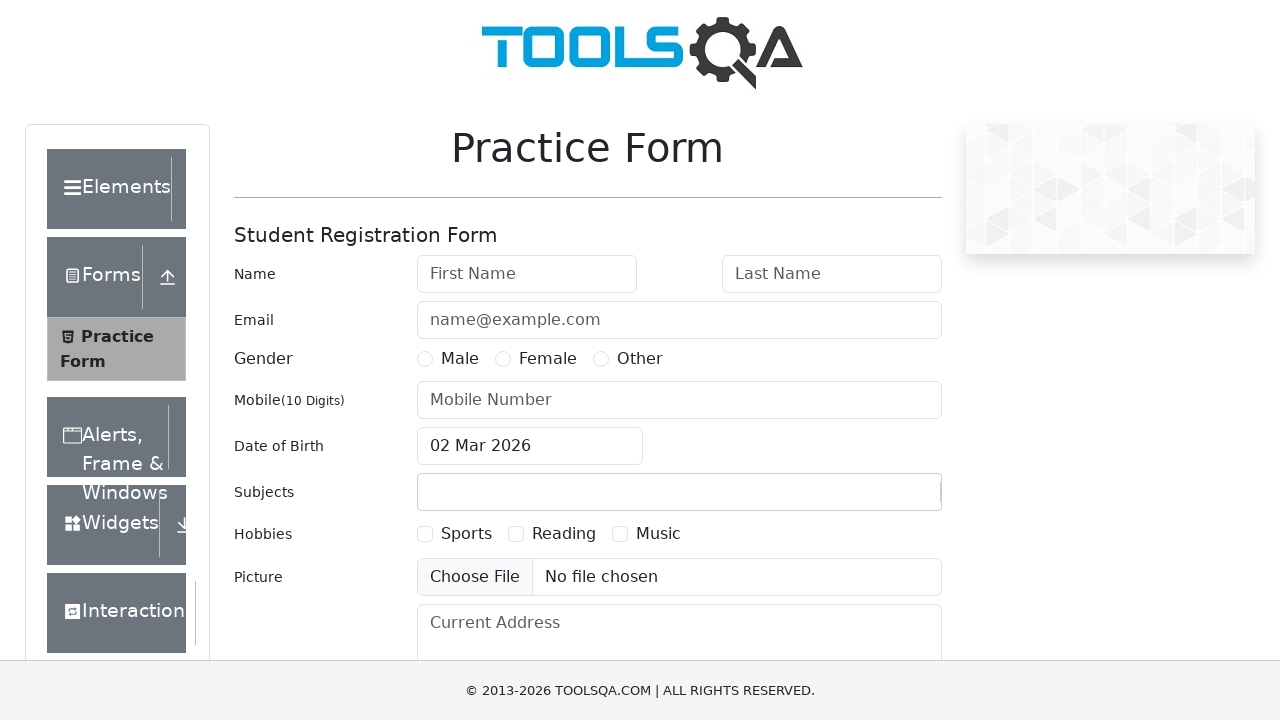

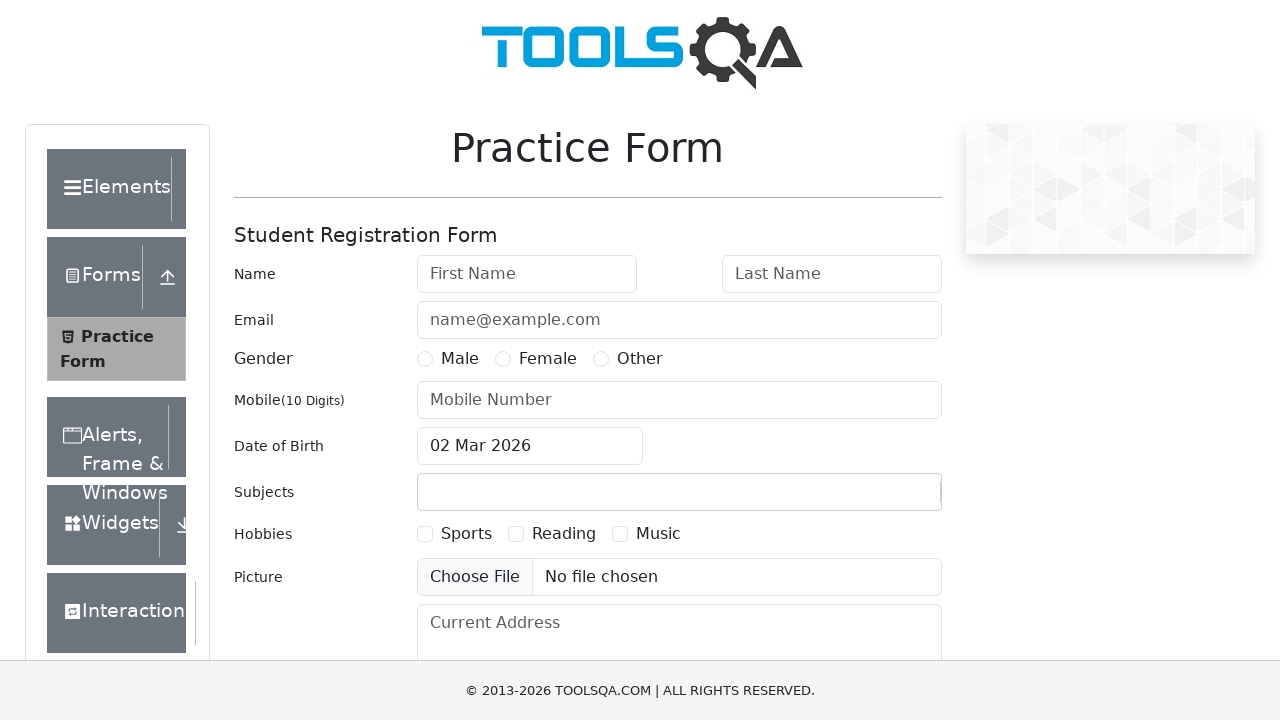